Tests checkbox functionality on a practice page by clicking a checkbox and verifying its selection state, then counts total checkboxes on the page

Starting URL: http://qaclickacademy.com/practice.php

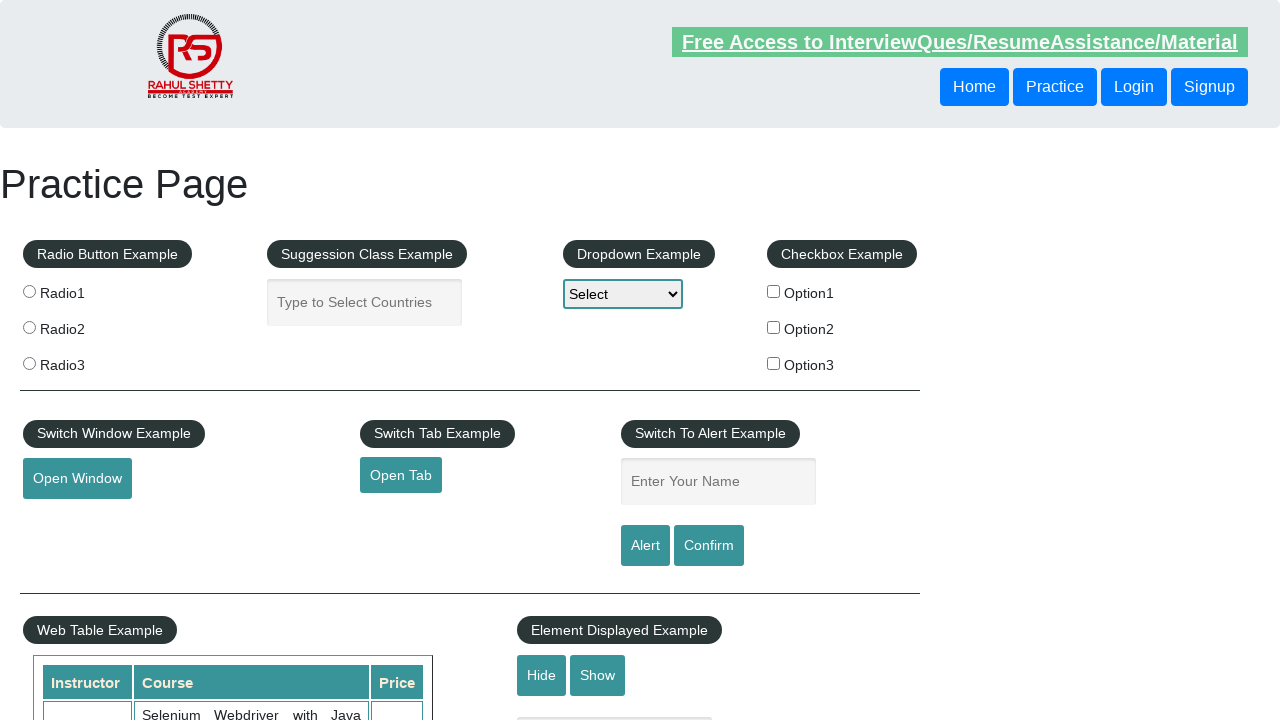

Located the first checkbox element (#checkBoxOption1)
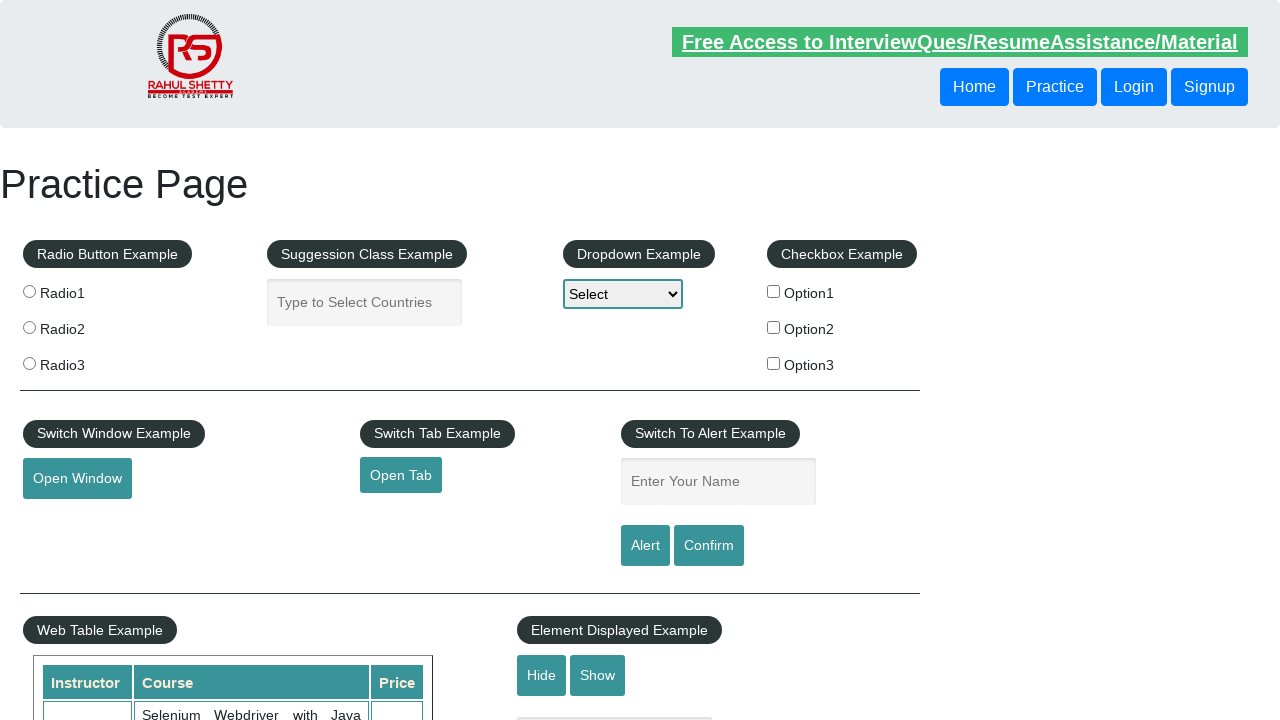

Verified initial checkbox state: False
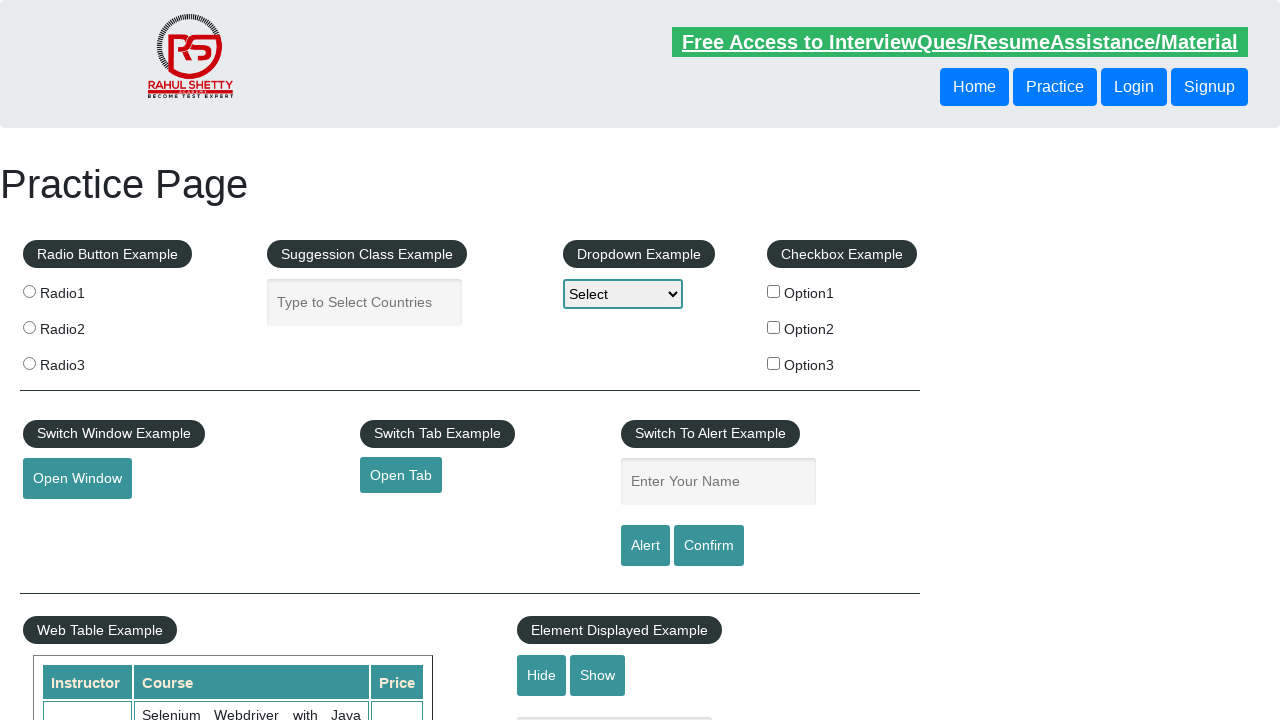

Clicked the checkbox to select it at (774, 291) on #checkBoxOption1
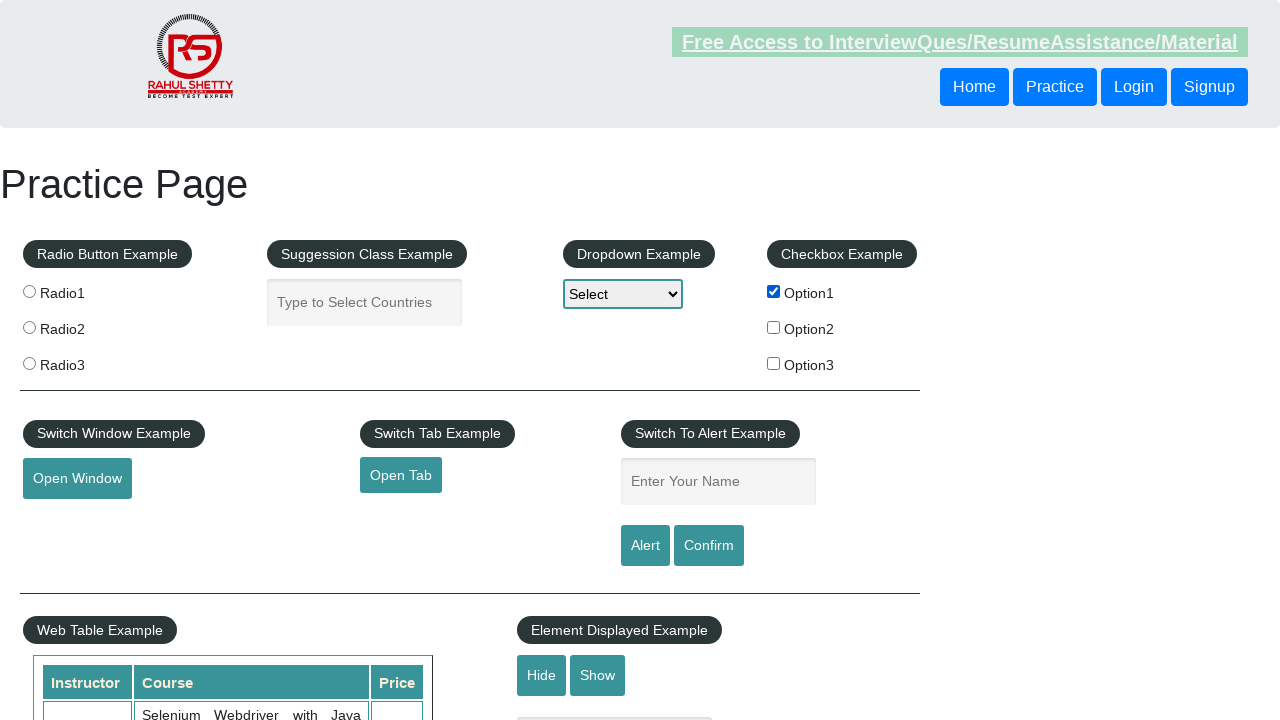

Verified checkbox is now selected: True
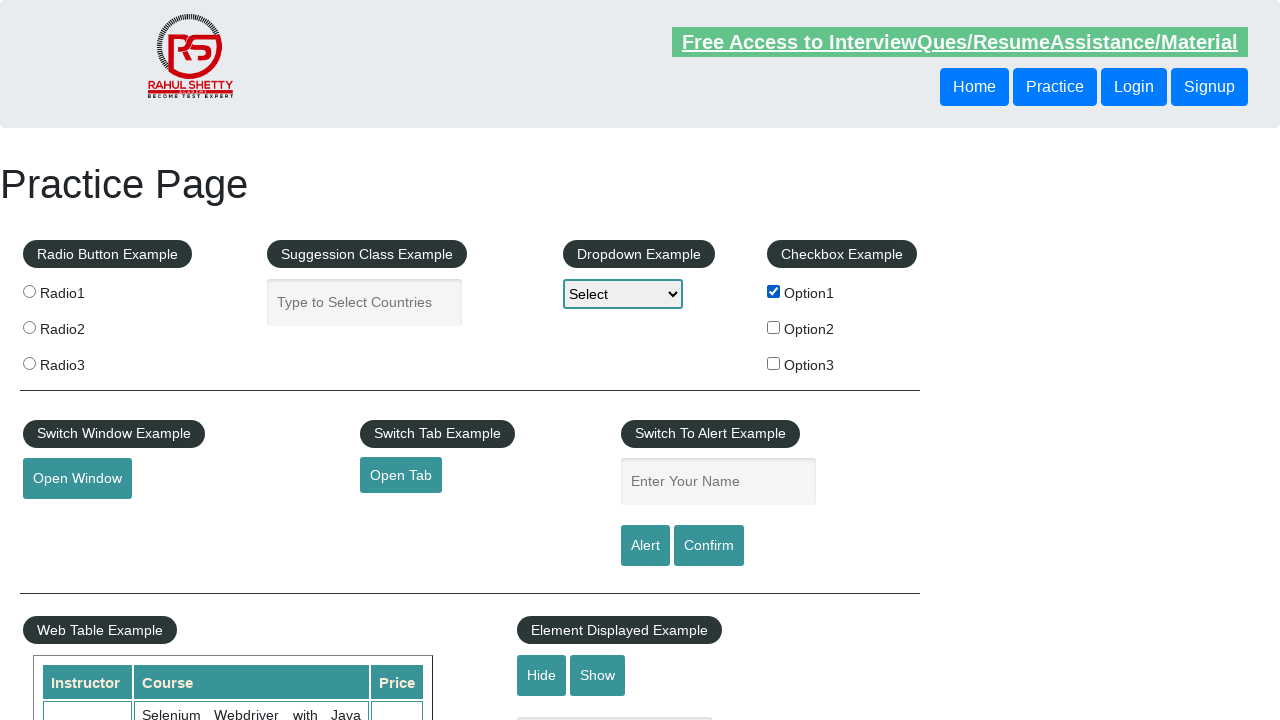

Located all checkboxes on the page
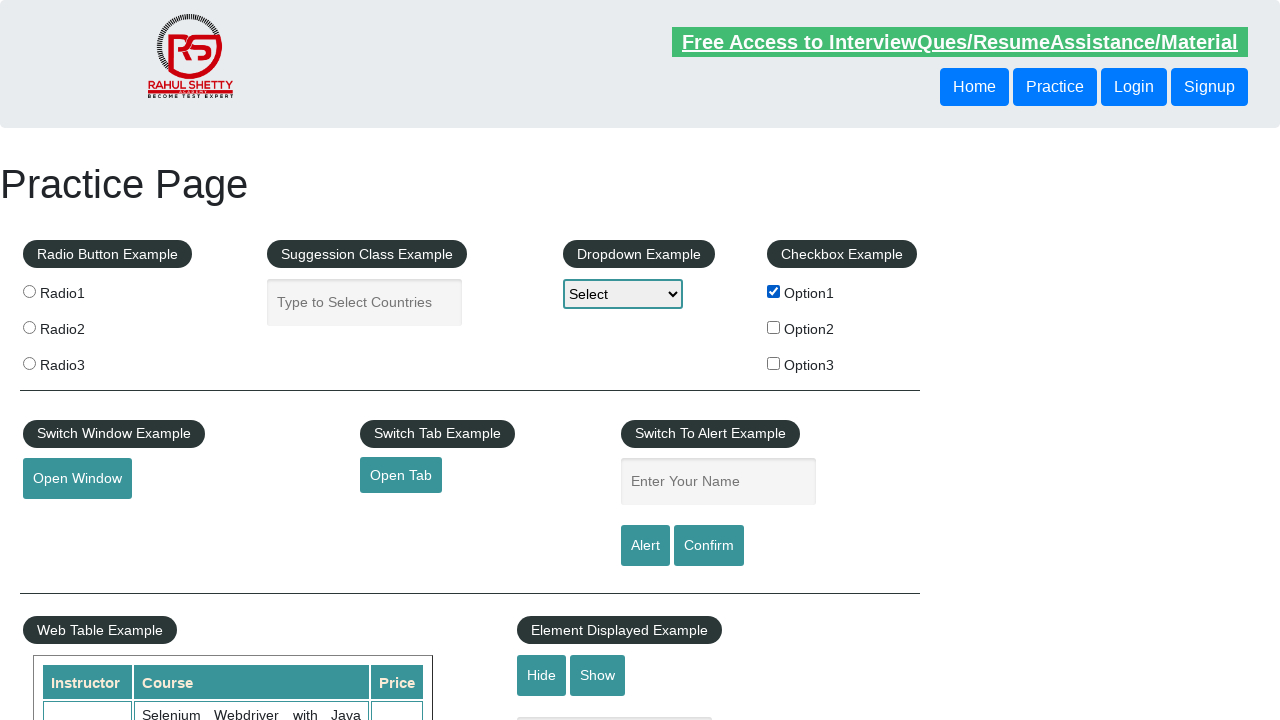

Counted total checkboxes on page: 3
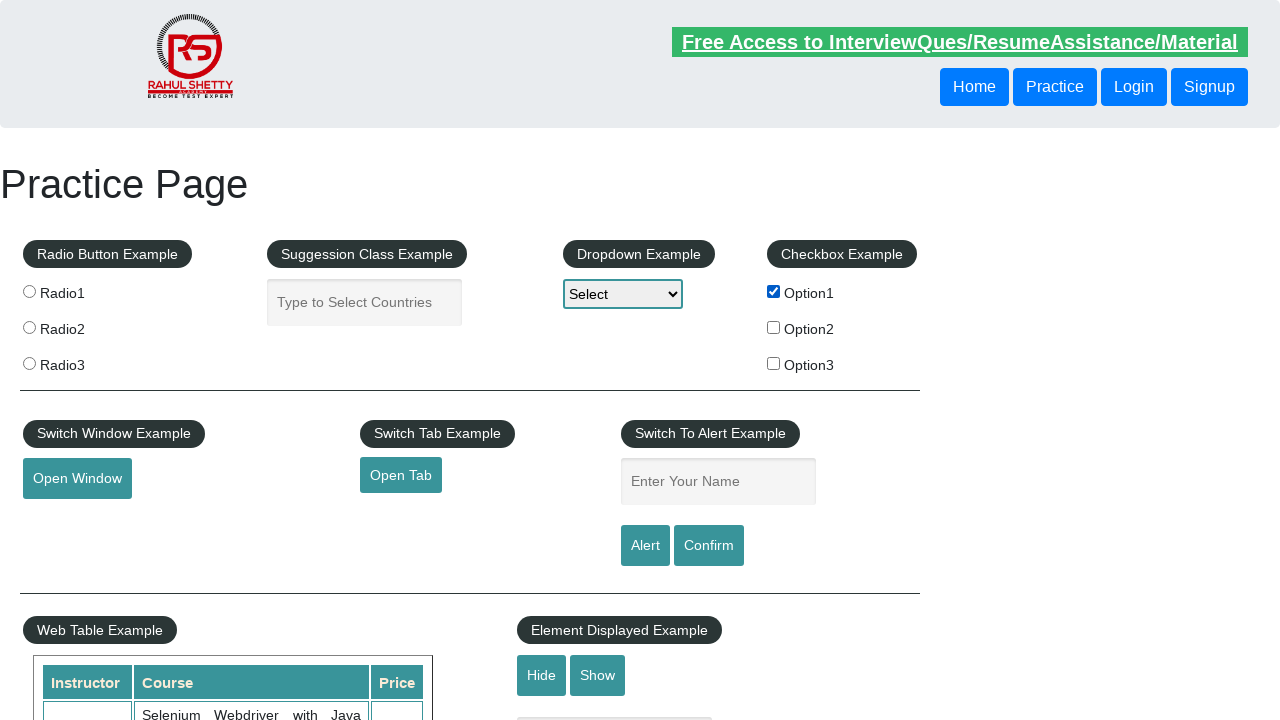

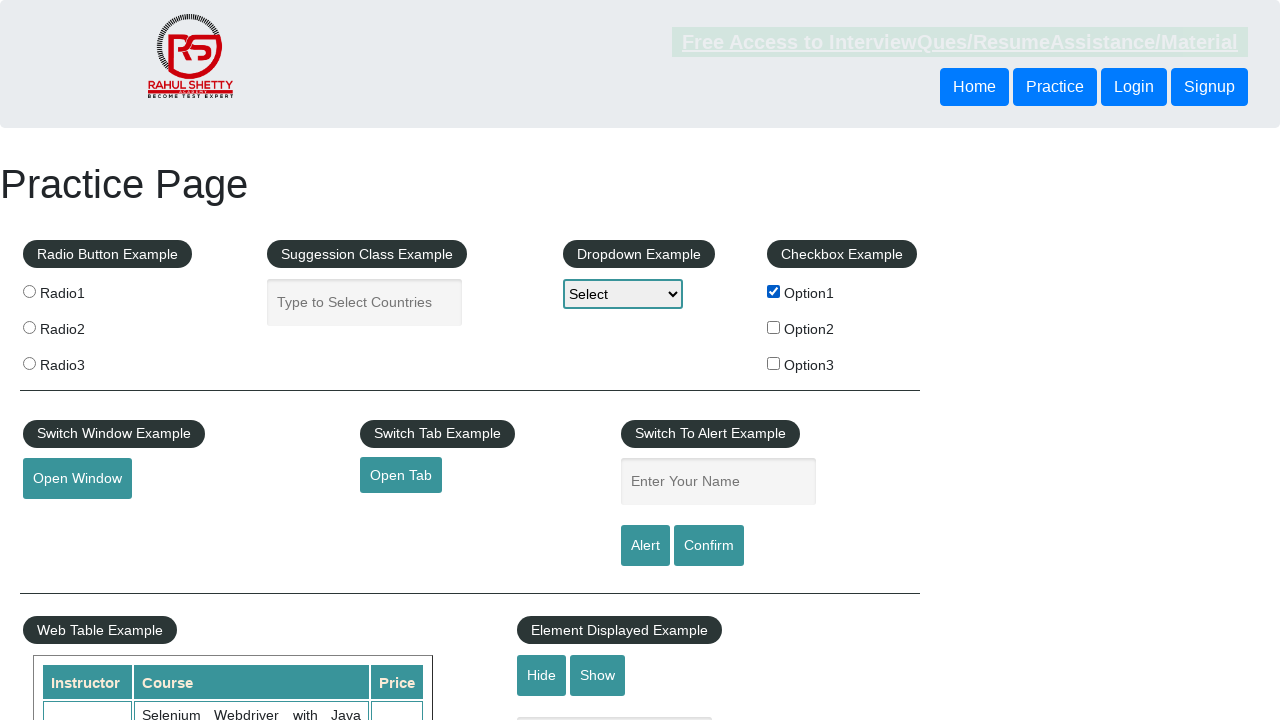